Tests form submission by reading an attribute value from an image element, calculating a result using a mathematical formula, and filling out a form with the answer, checkbox, and radio button selections before submitting.

Starting URL: http://suninjuly.github.io/get_attribute.html

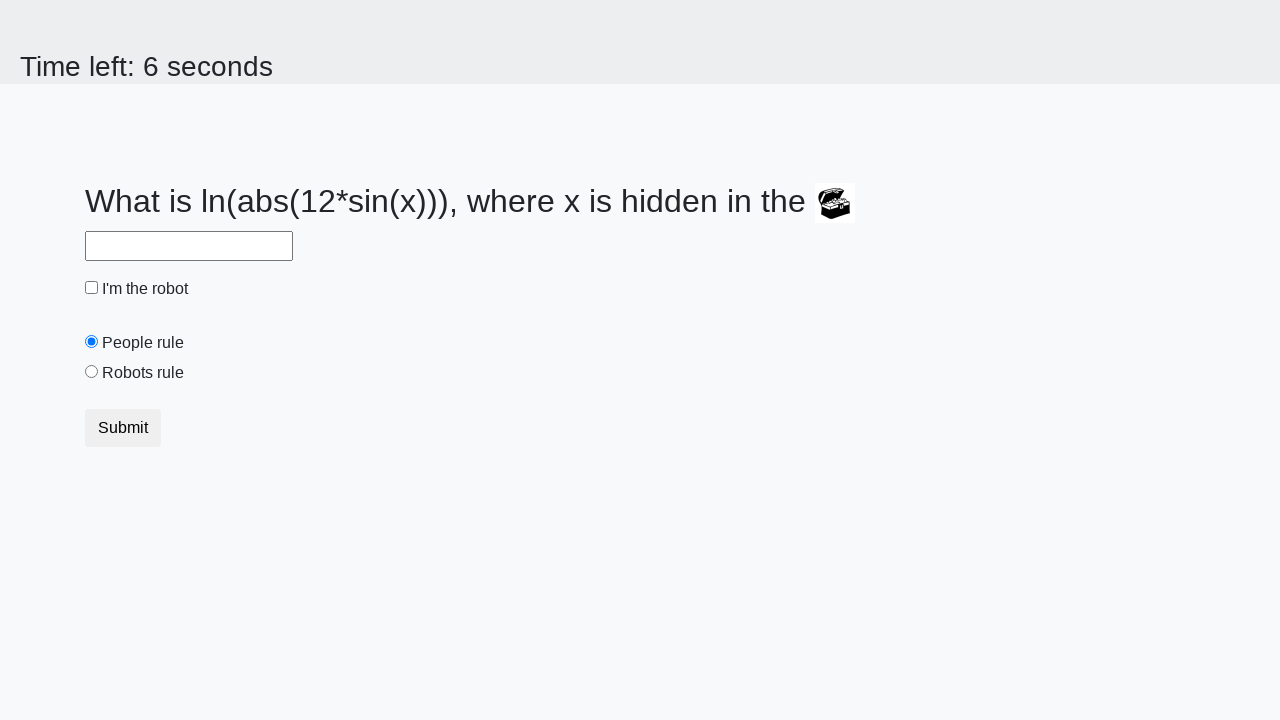

Waited for treasure image to be visible
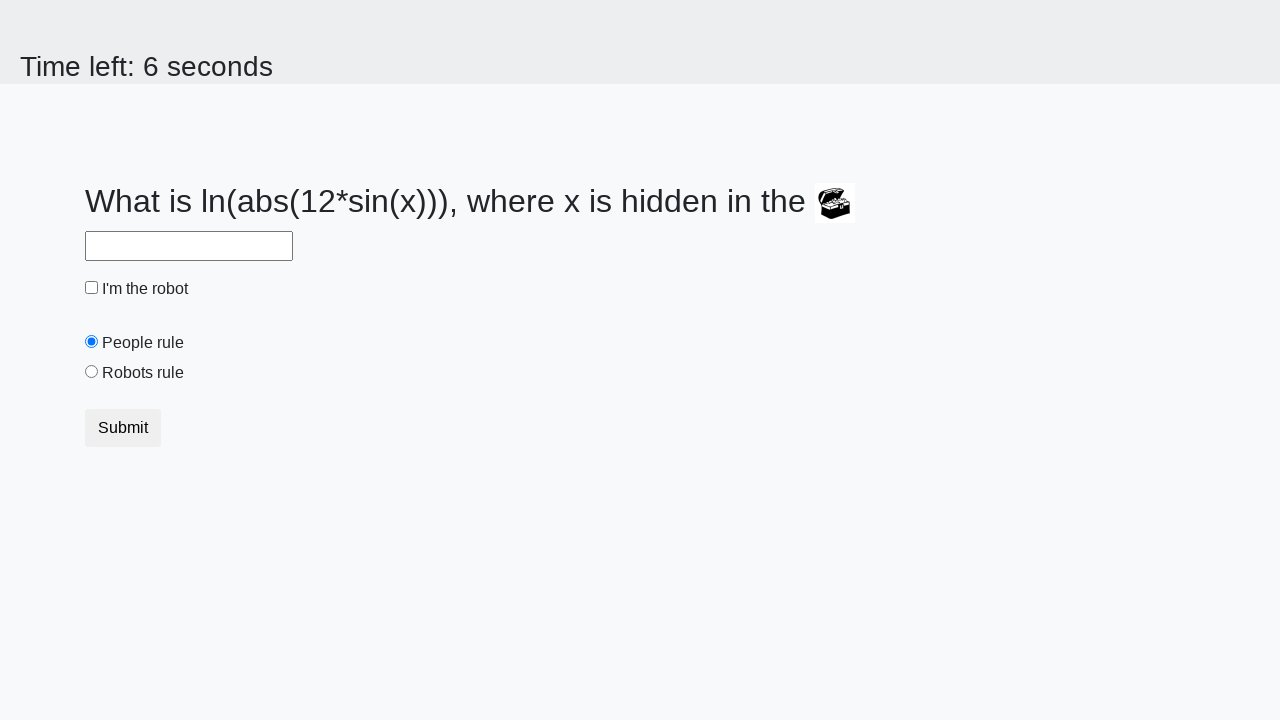

Retrieved valuex attribute from treasure image: 319
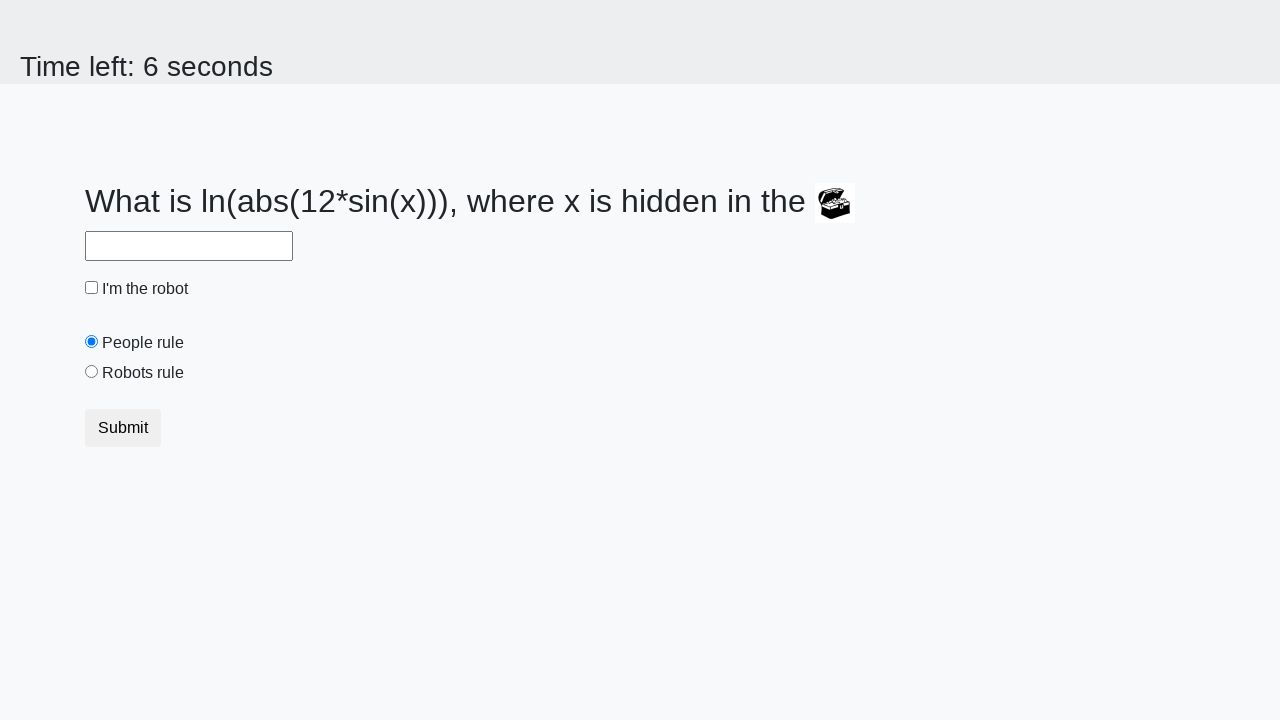

Calculated result using mathematical formula: 2.4766476334217287
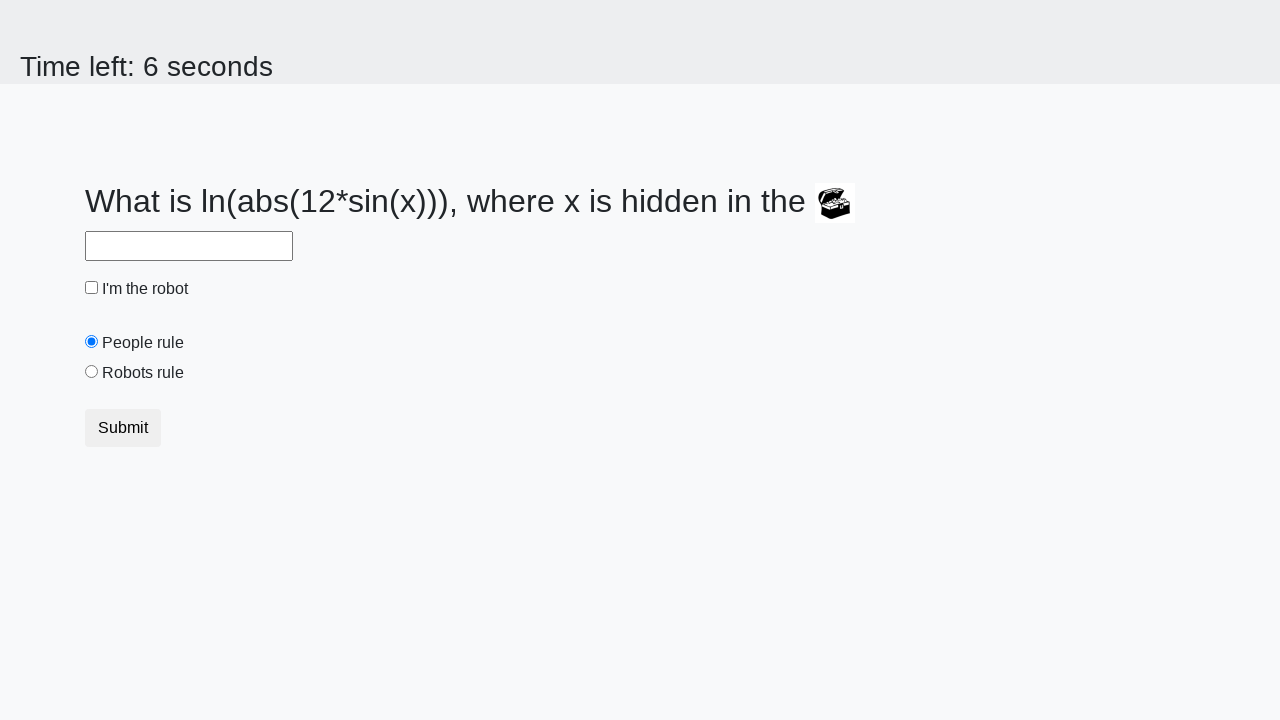

Filled answer field with calculated result: 2.4766476334217287 on input#answer
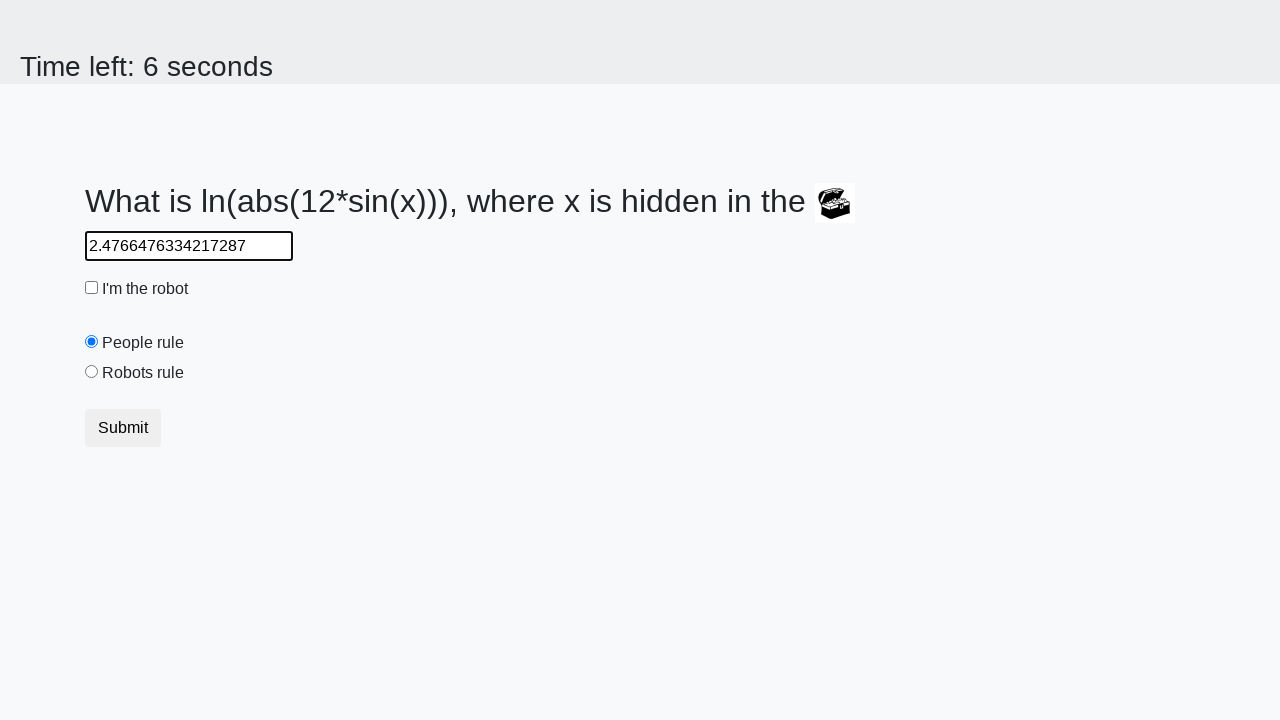

Checked the robot checkbox at (92, 288) on input[type='checkbox']#robotCheckbox
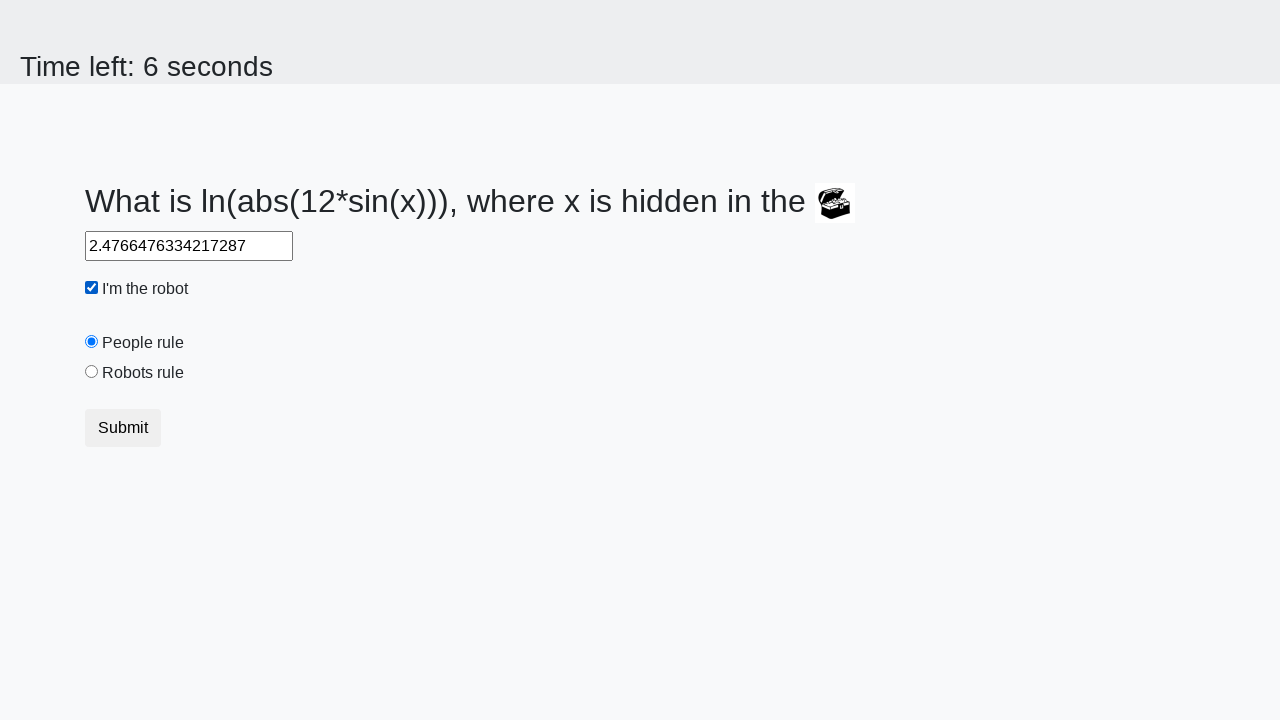

Selected the 'robots rule' radio button at (92, 372) on input[type='radio']#robotsRule
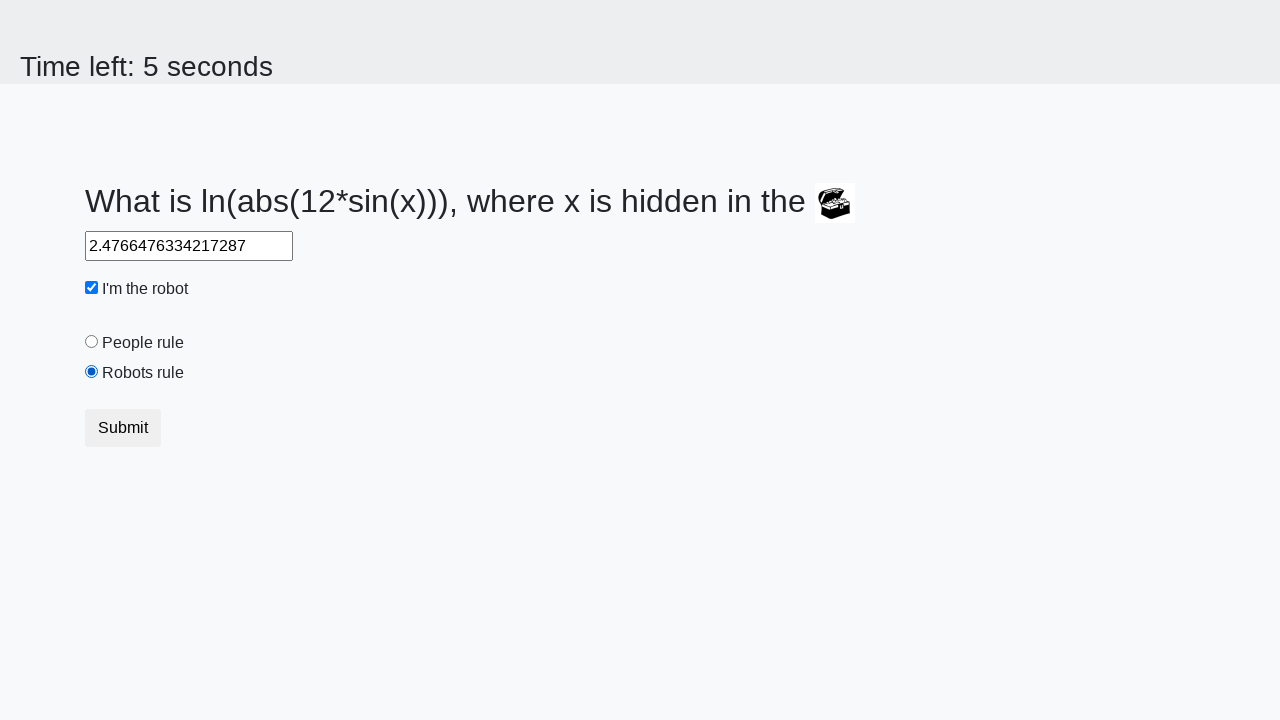

Clicked the submit button to submit form at (123, 428) on button[type='submit'].btn.btn-default
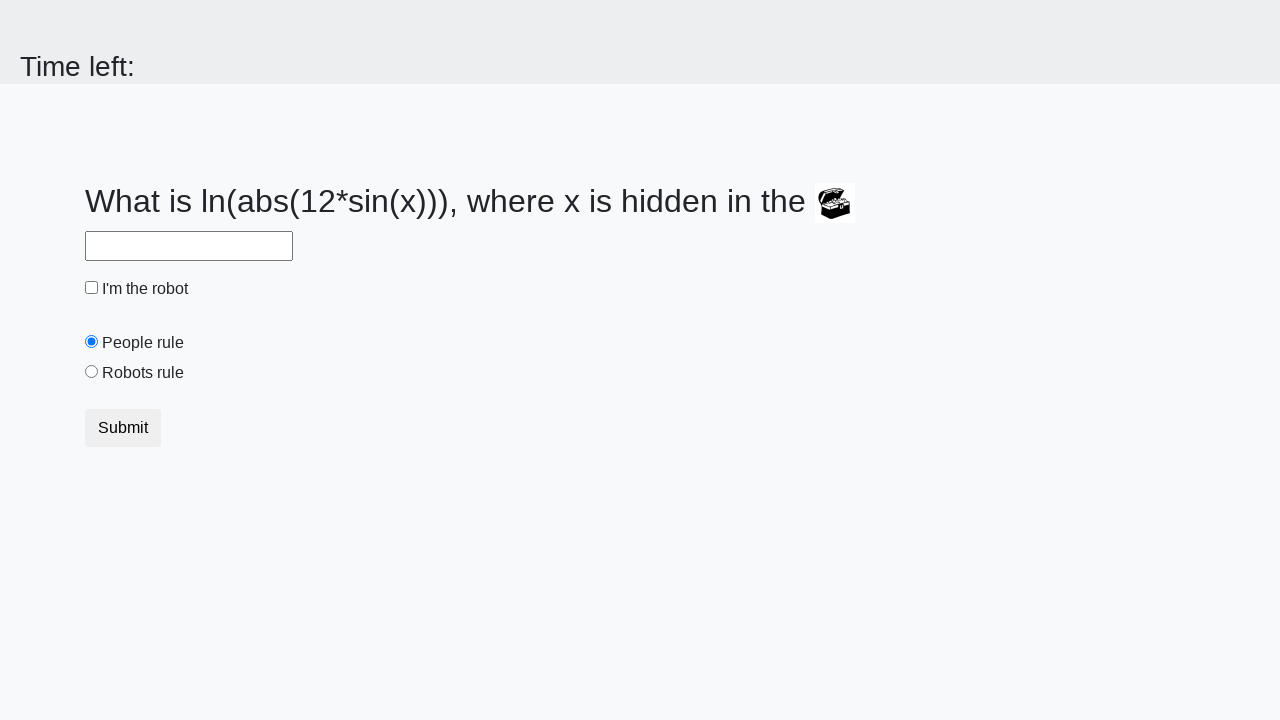

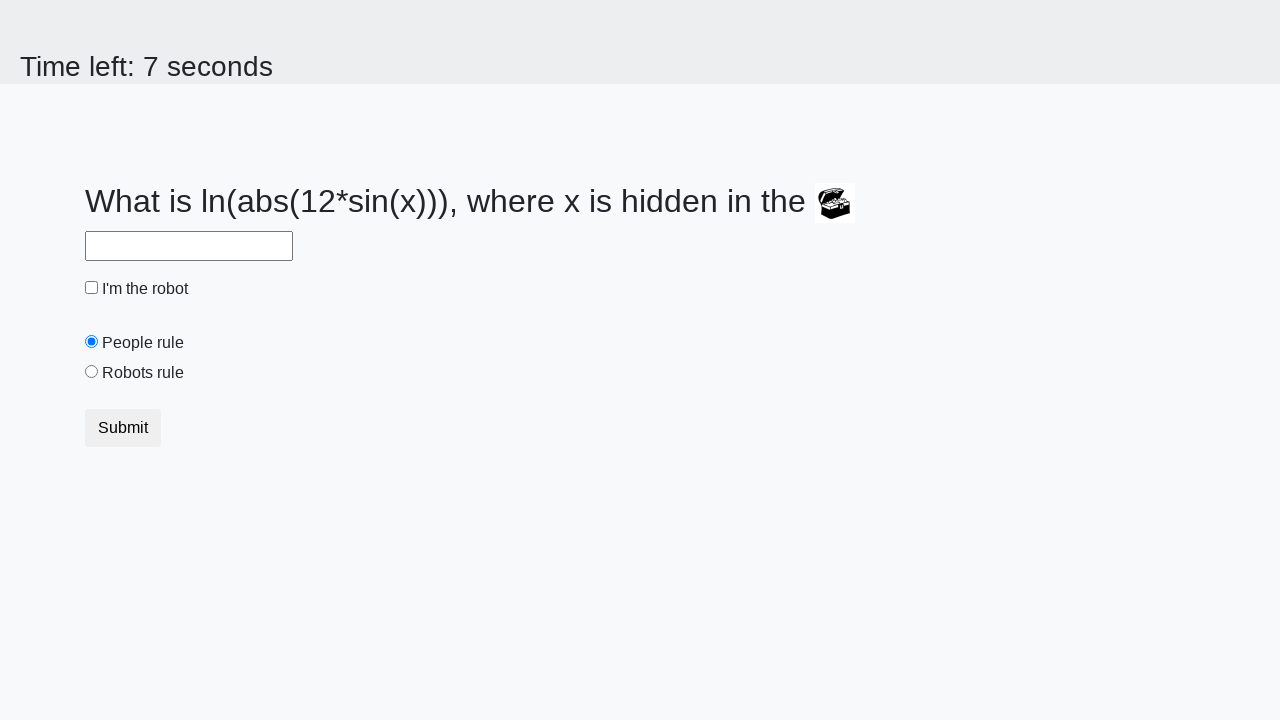